Tests browser back button navigation between filter views (All, Active, Completed).

Starting URL: https://demo.playwright.dev/todomvc

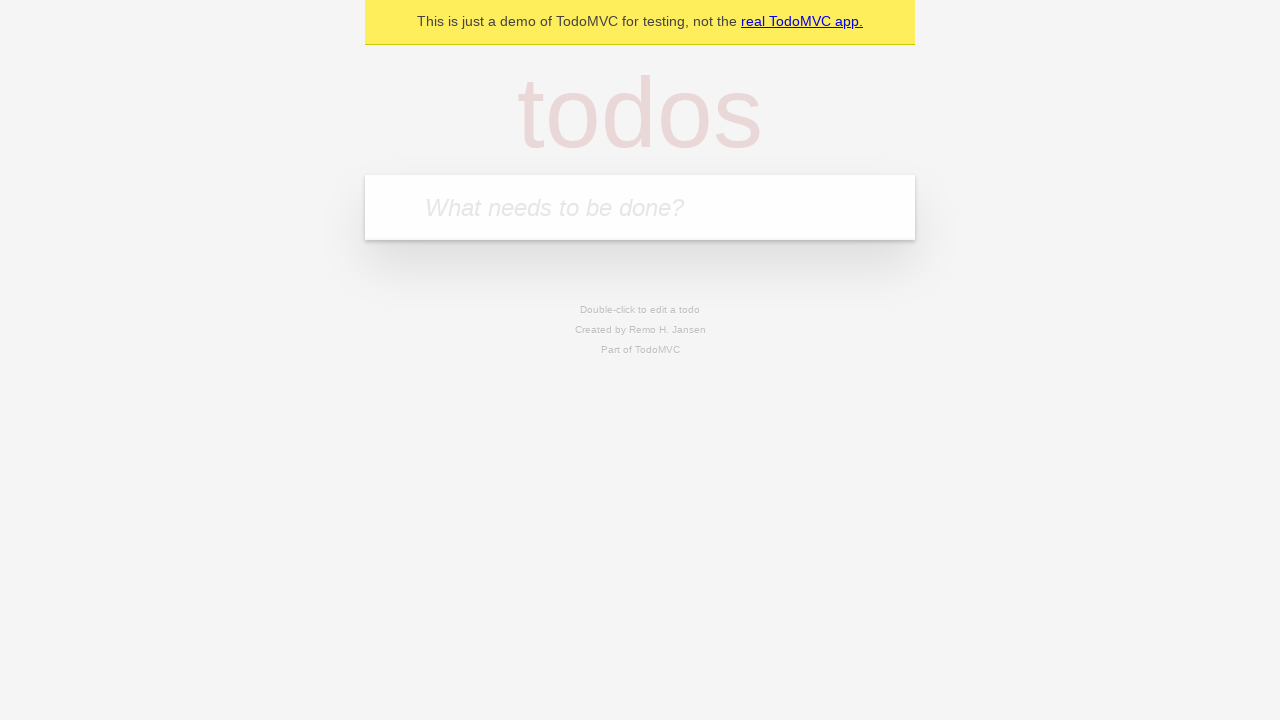

Filled new todo field with 'buy some cheese' on .new-todo
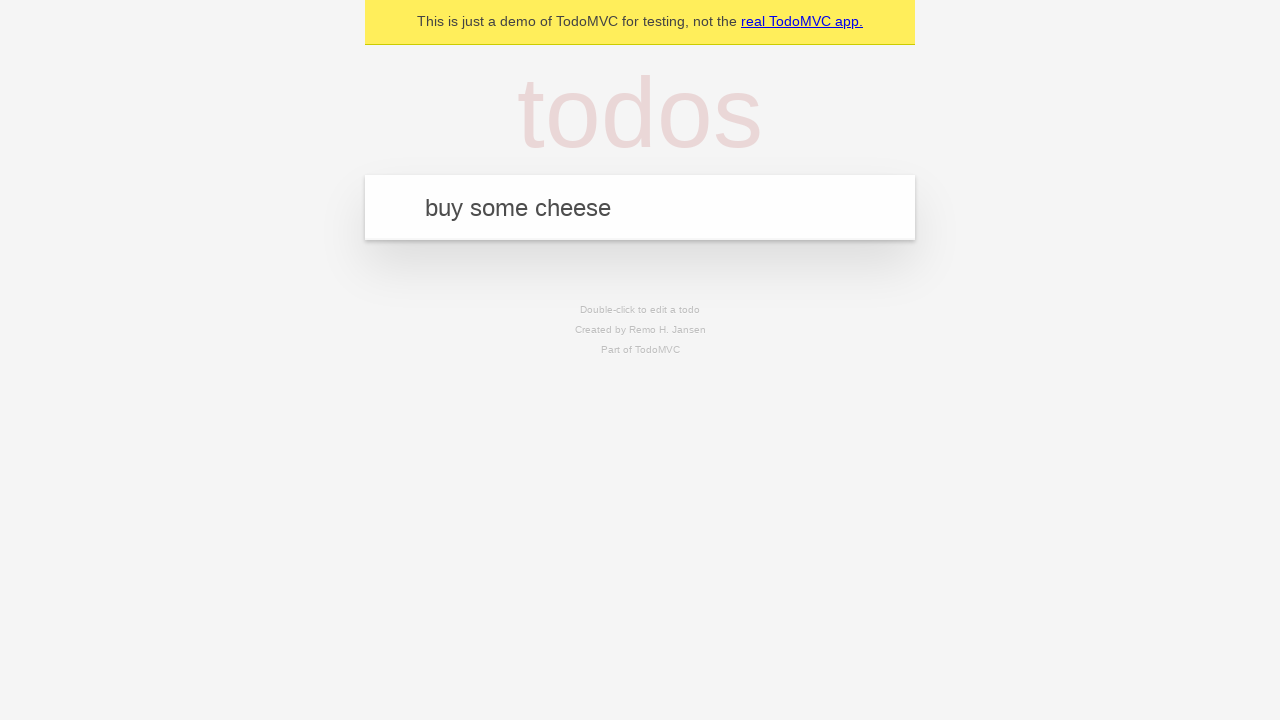

Pressed Enter to add first todo on .new-todo
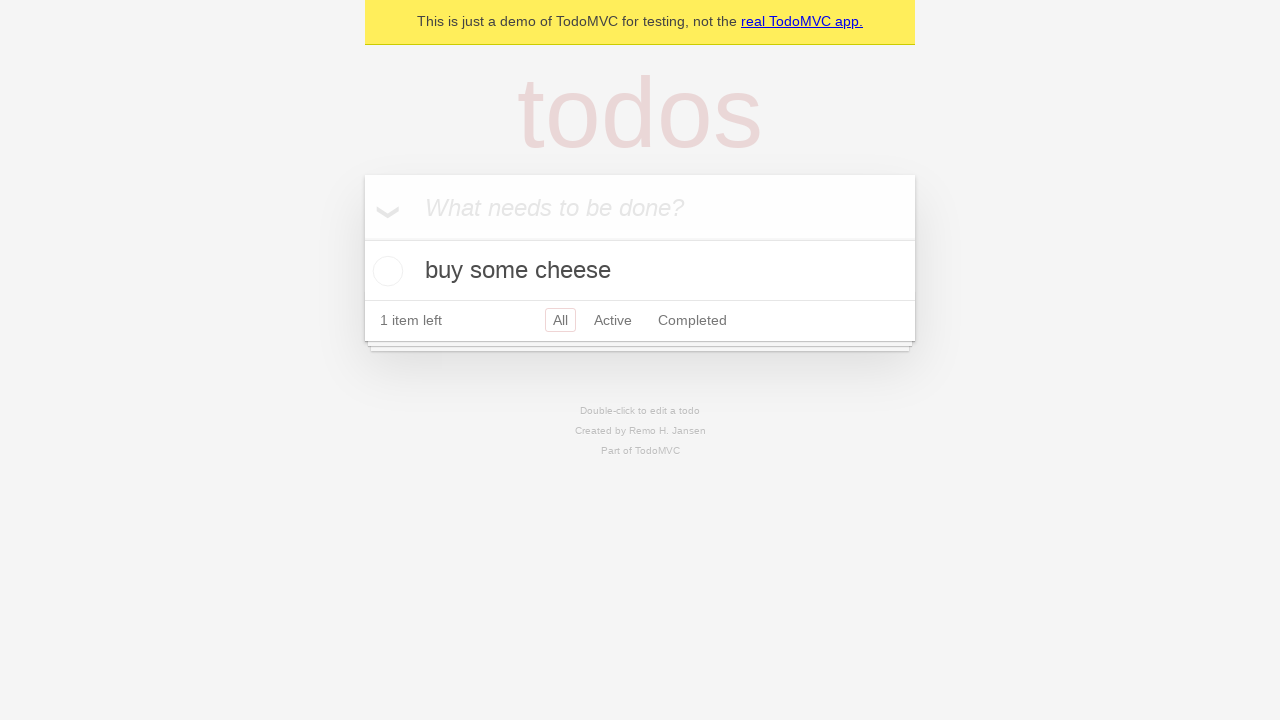

Filled new todo field with 'feed the cat' on .new-todo
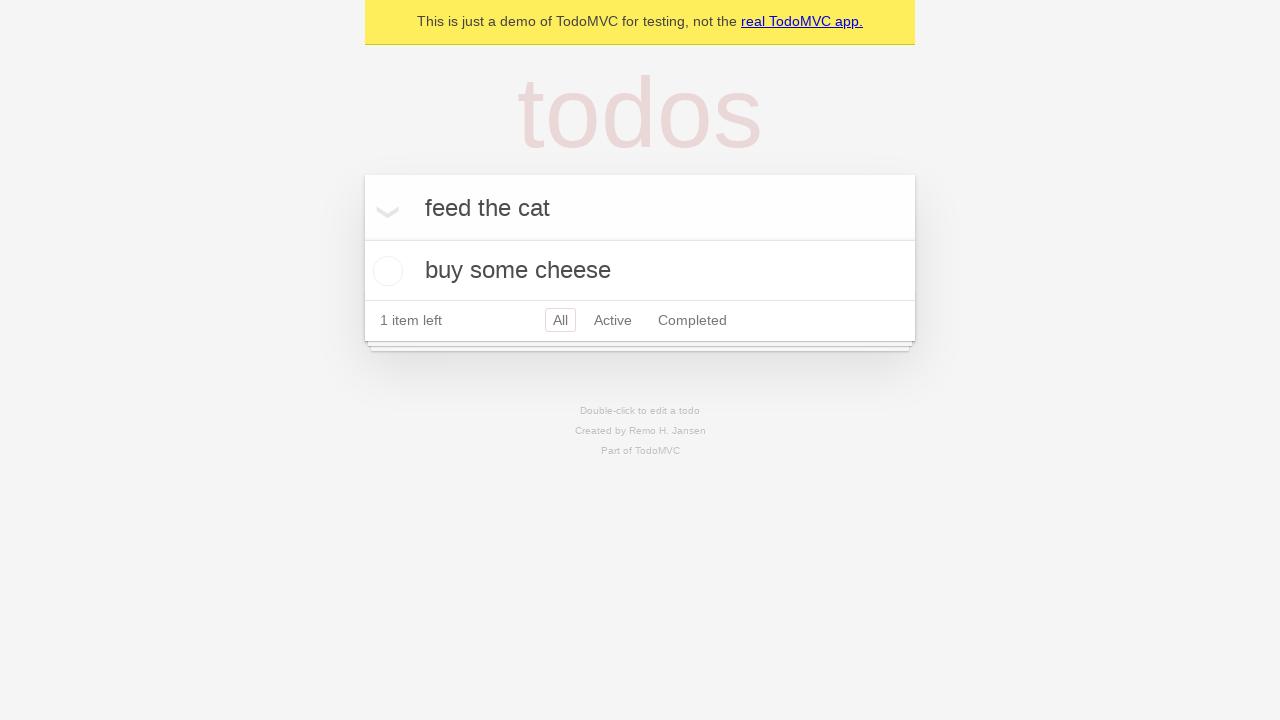

Pressed Enter to add second todo on .new-todo
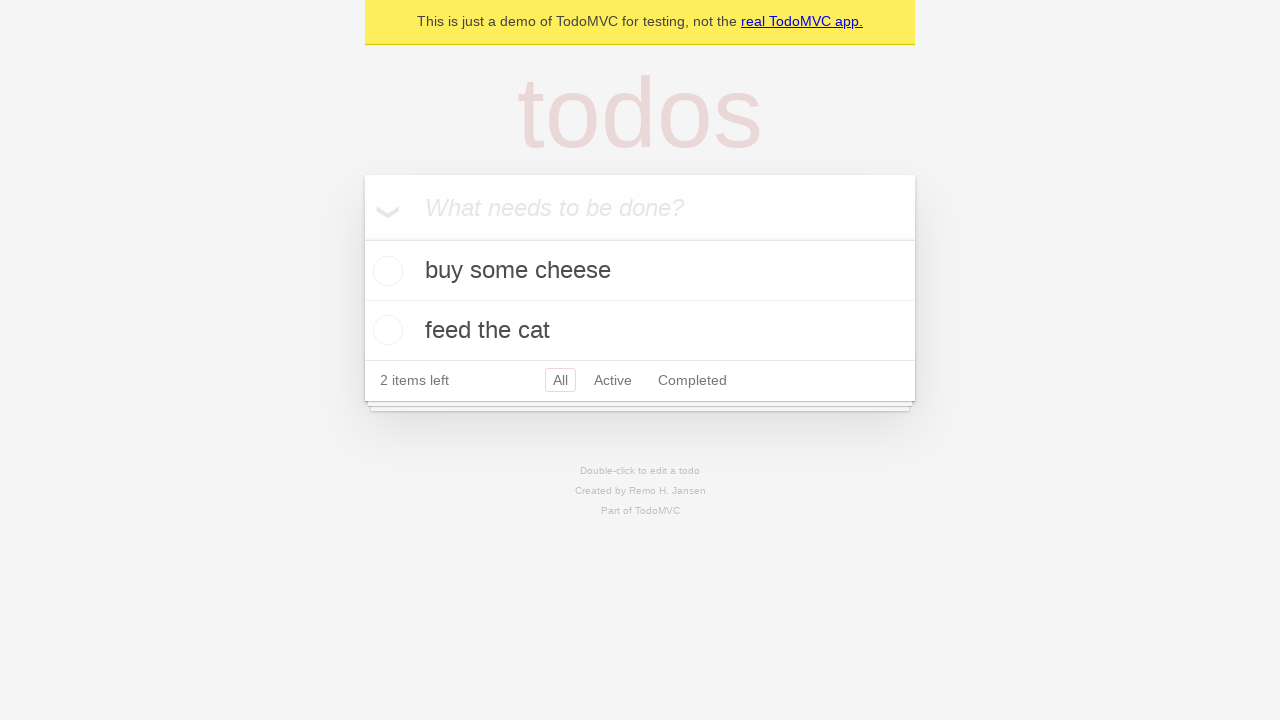

Filled new todo field with 'book a doctors appointment' on .new-todo
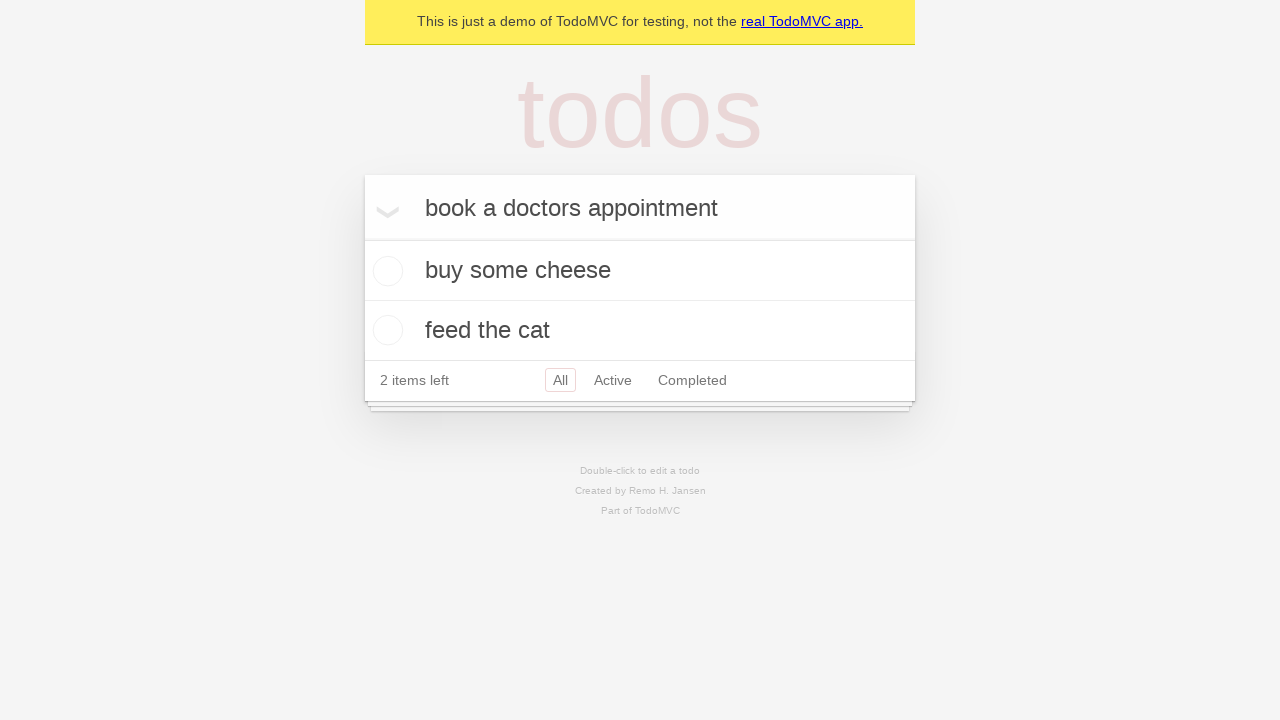

Pressed Enter to add third todo on .new-todo
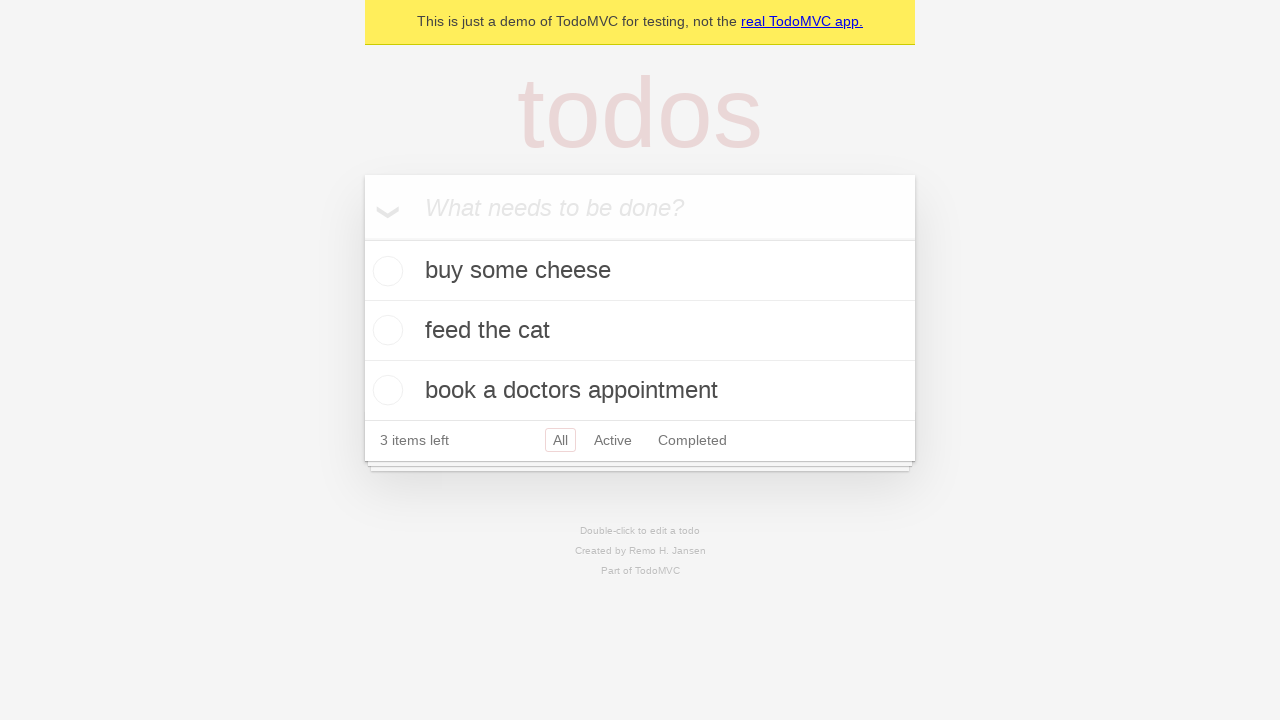

Marked second todo as complete at (385, 330) on .todo-list li .toggle >> nth=1
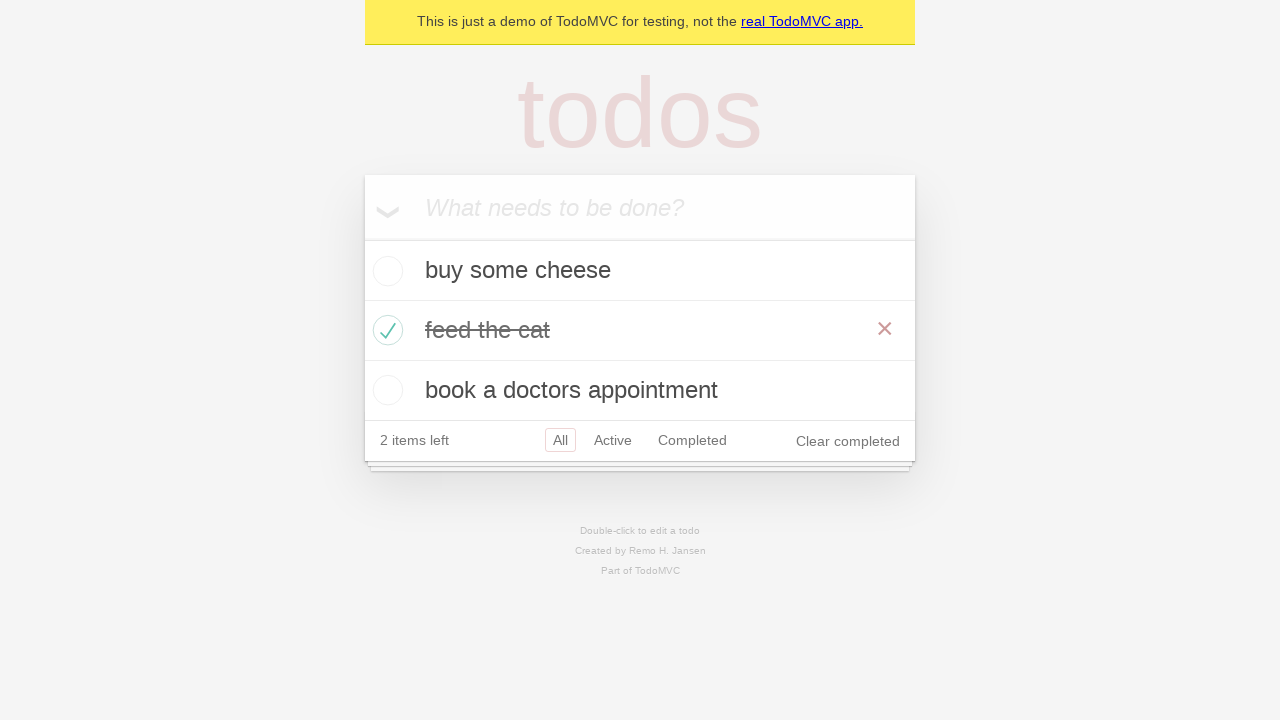

Clicked All filter to view all todos at (560, 440) on .filters >> text=All
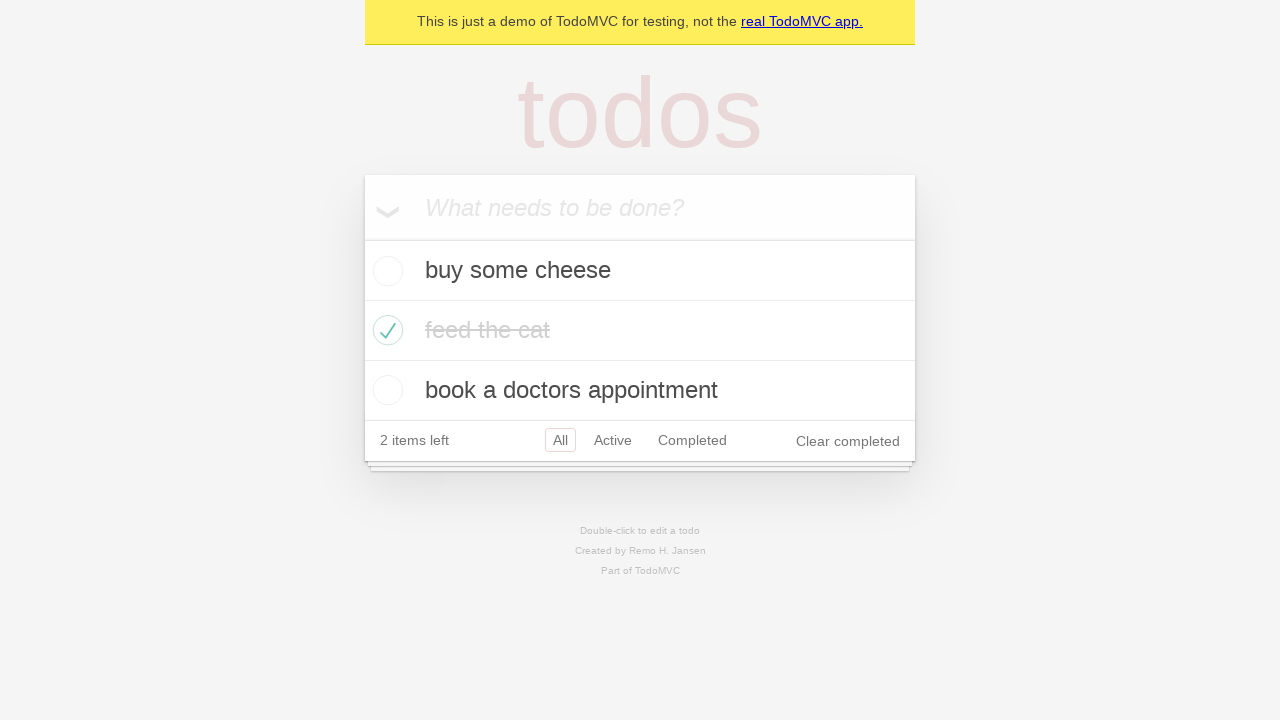

Clicked Active filter to view active todos only at (613, 440) on .filters >> text=Active
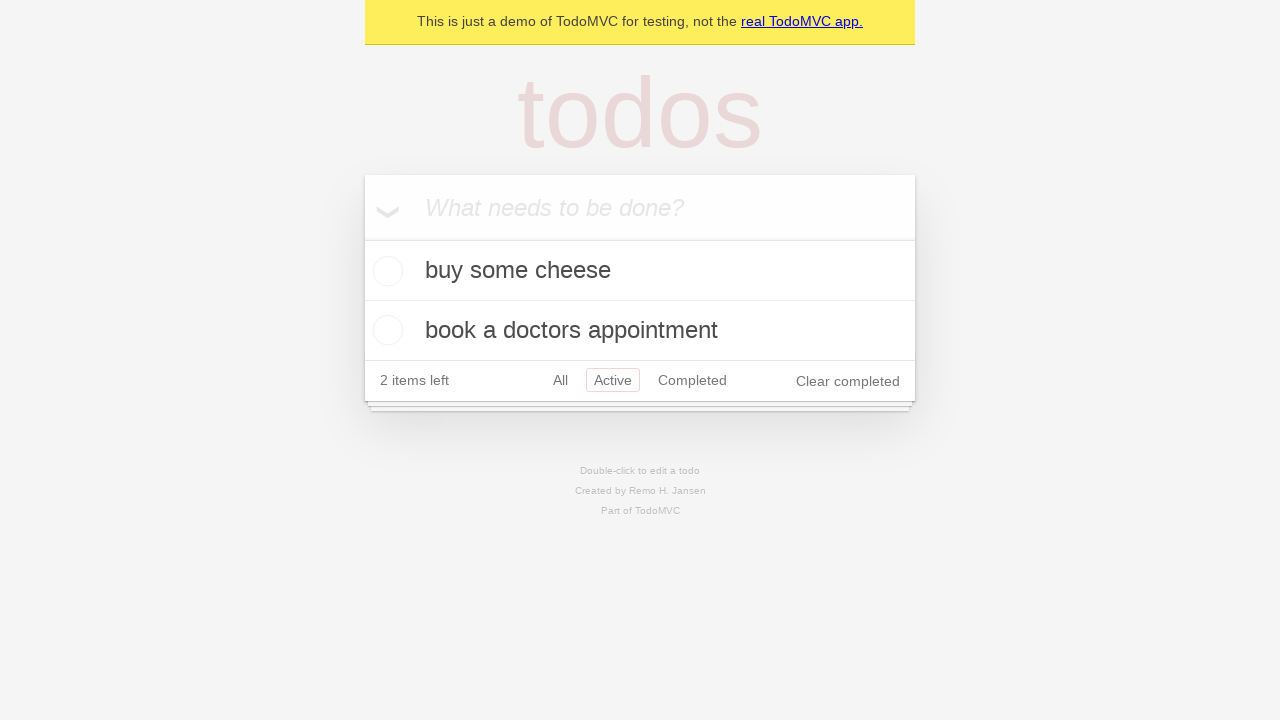

Clicked Completed filter to view completed todos only at (692, 380) on .filters >> text=Completed
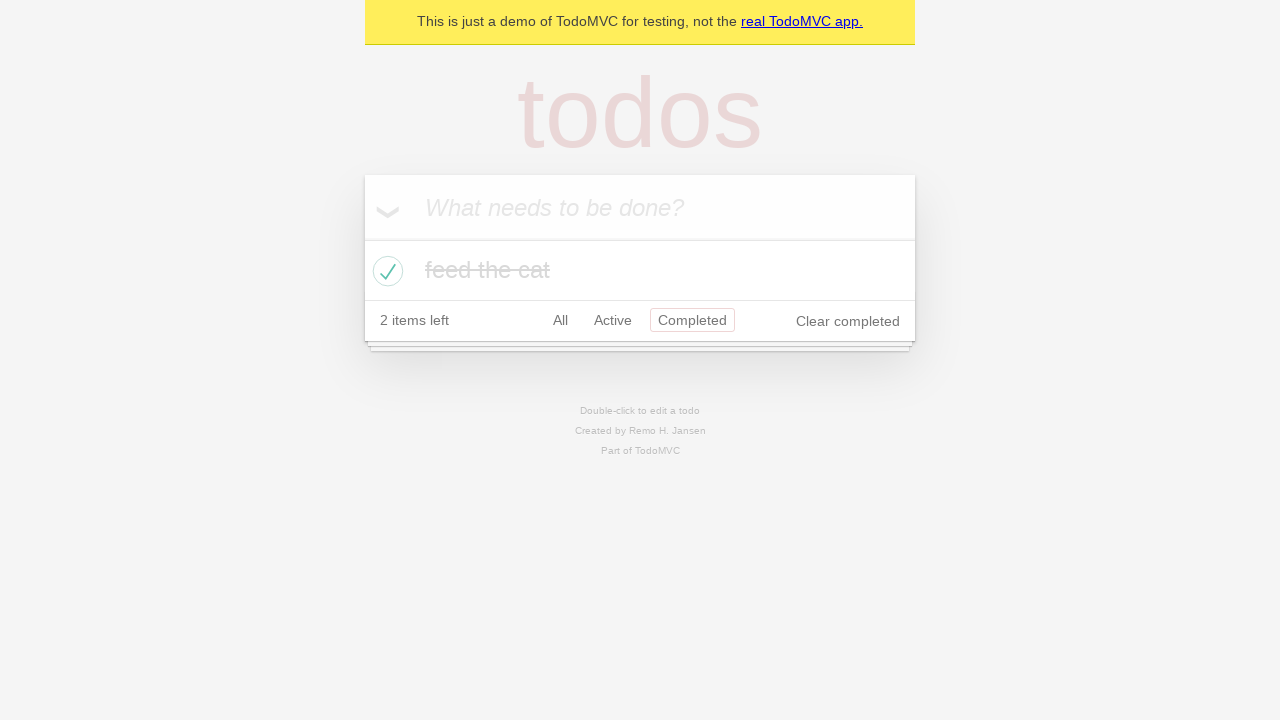

Navigated back to Active filter view
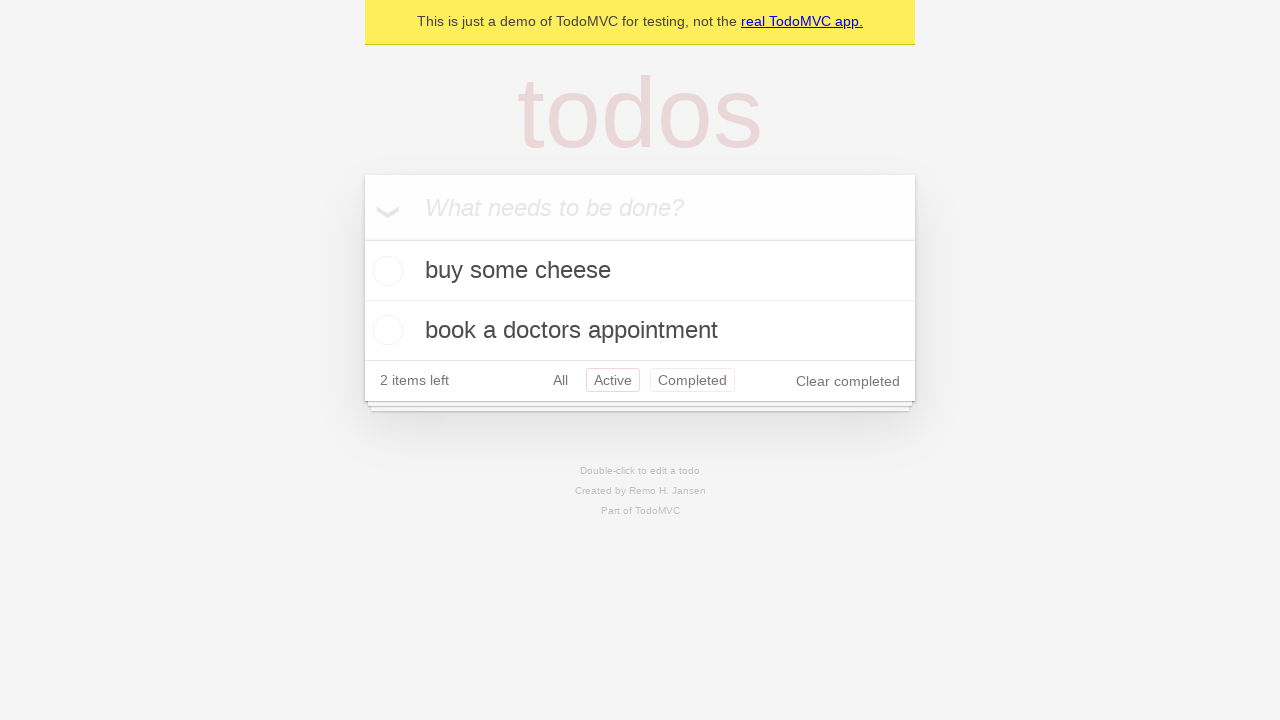

Navigated back to All filter view
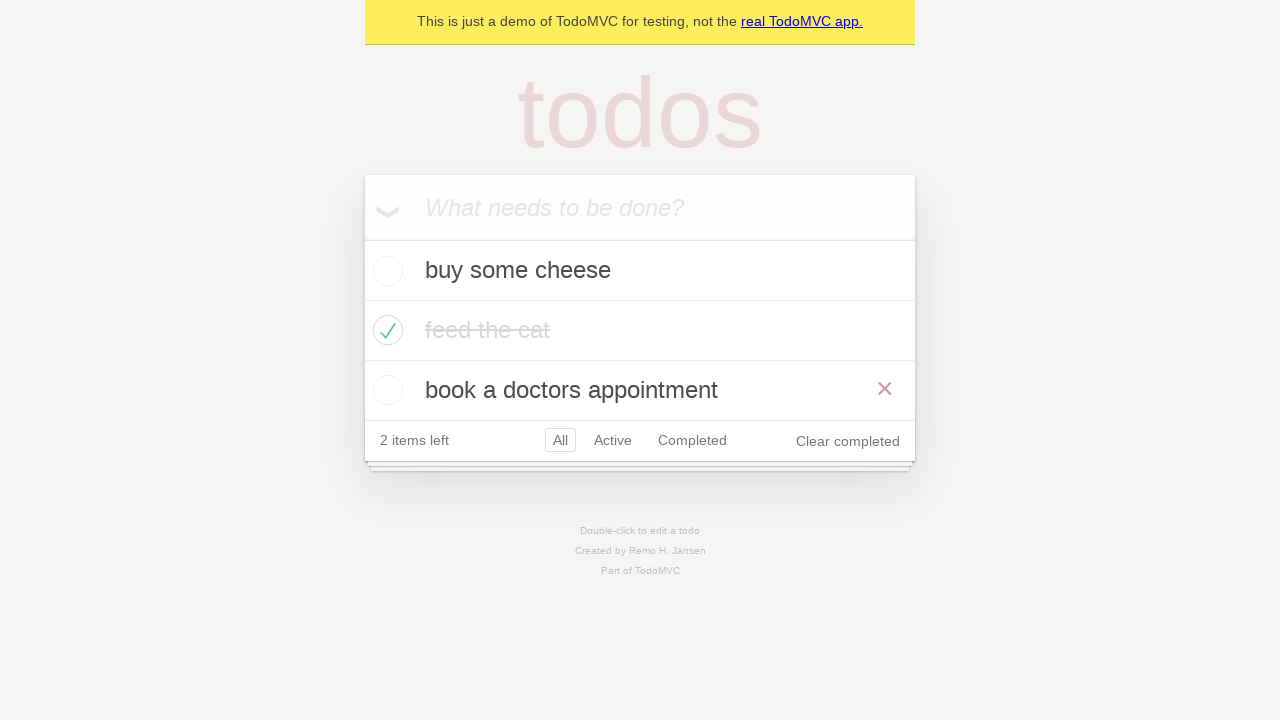

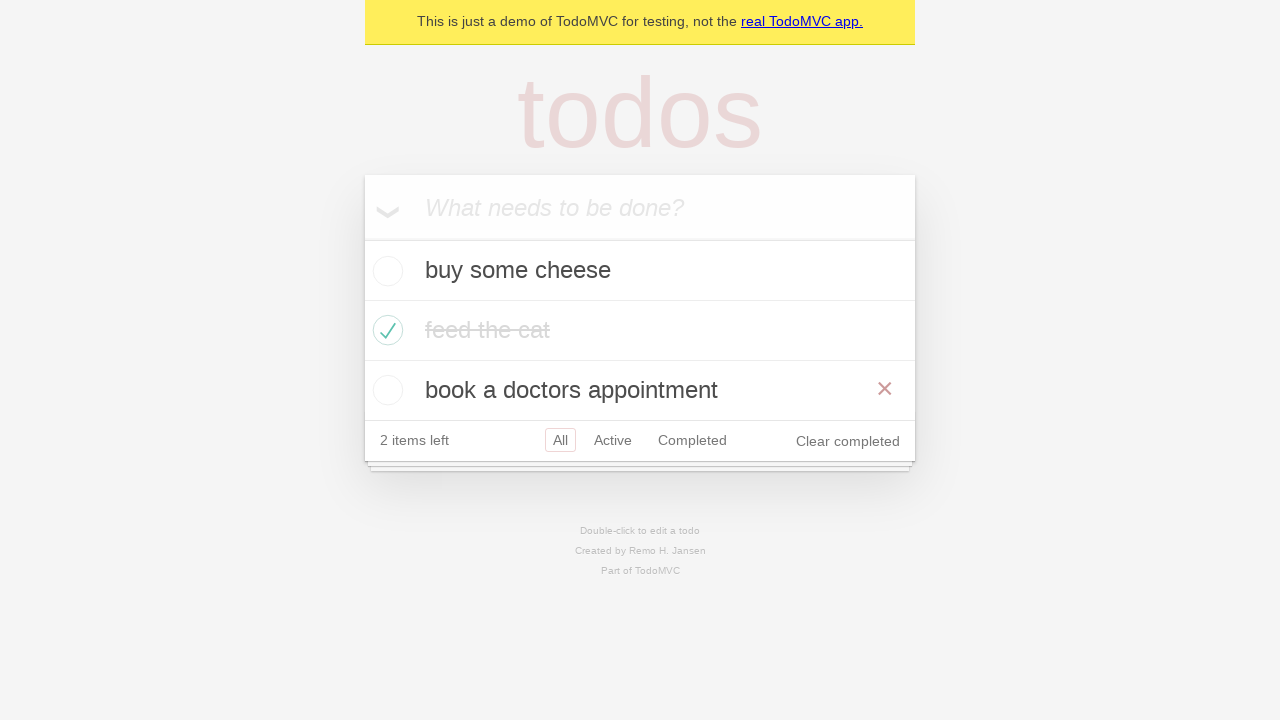